Solves a math problem by extracting a value from an element attribute, calculating the result, and submitting a form with the answer along with checkbox and radio button selections

Starting URL: http://suninjuly.github.io/get_attribute.html

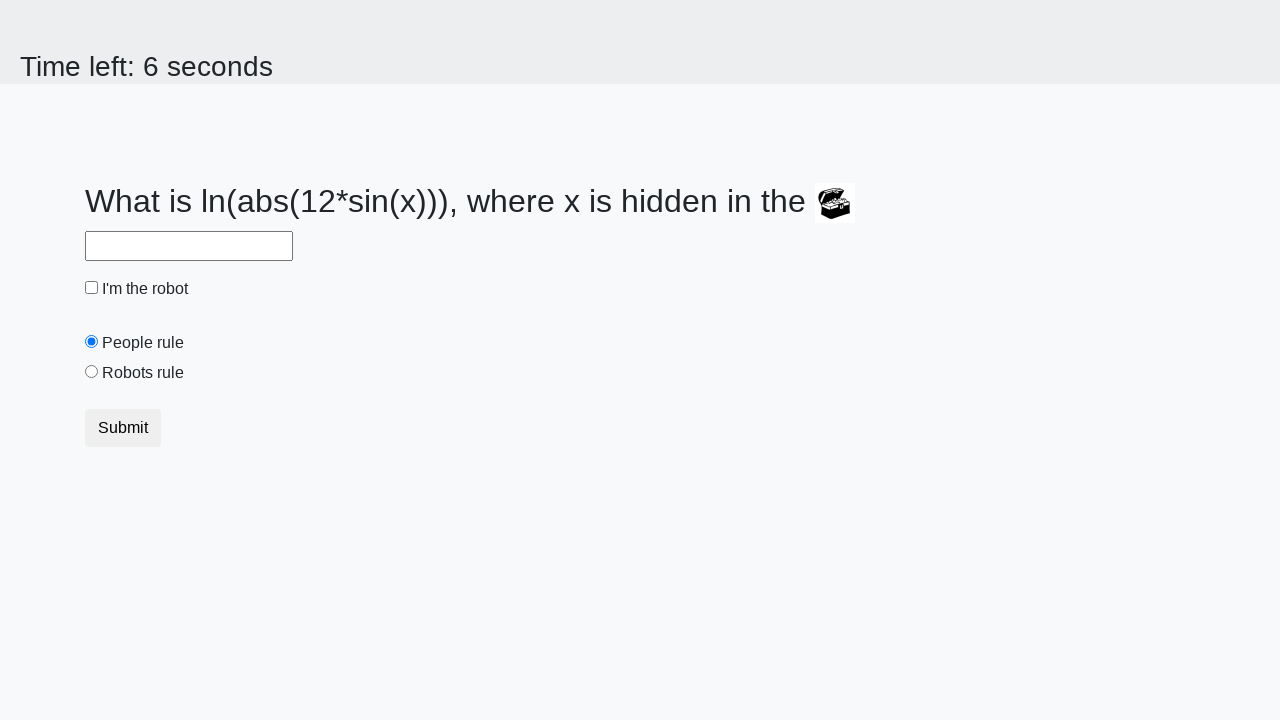

Located the treasure element
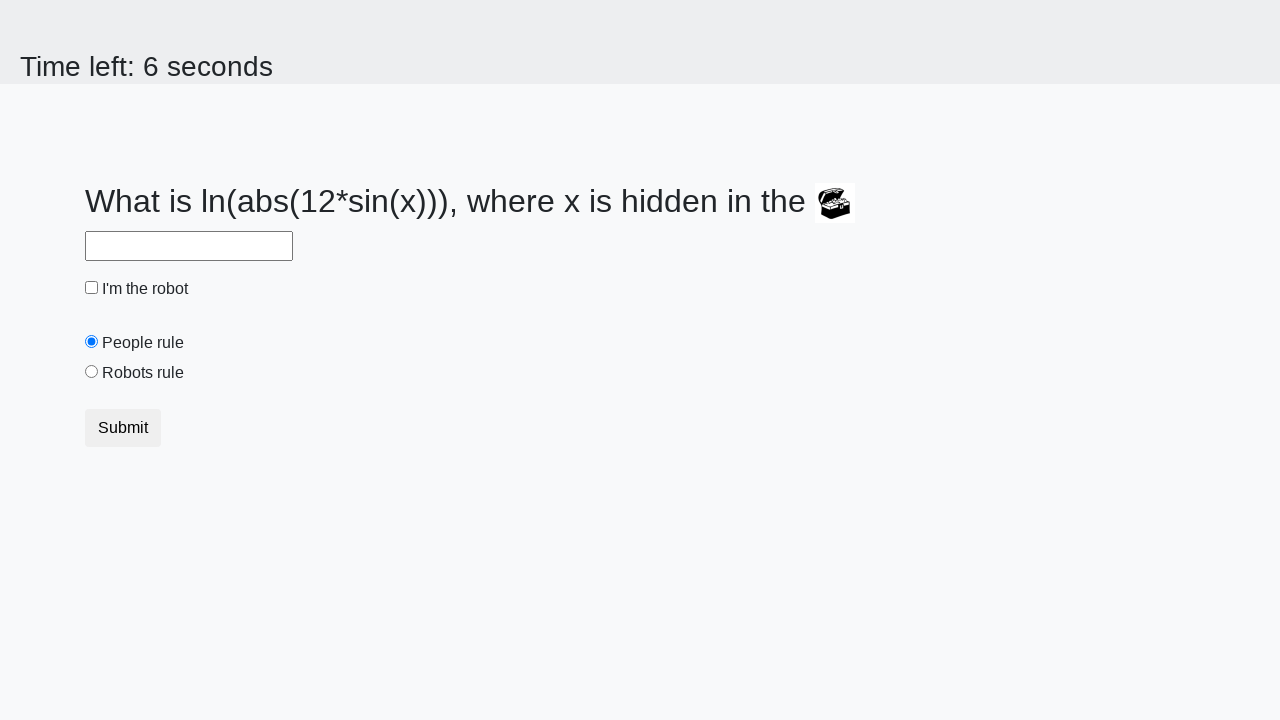

Extracted valuex attribute from treasure element
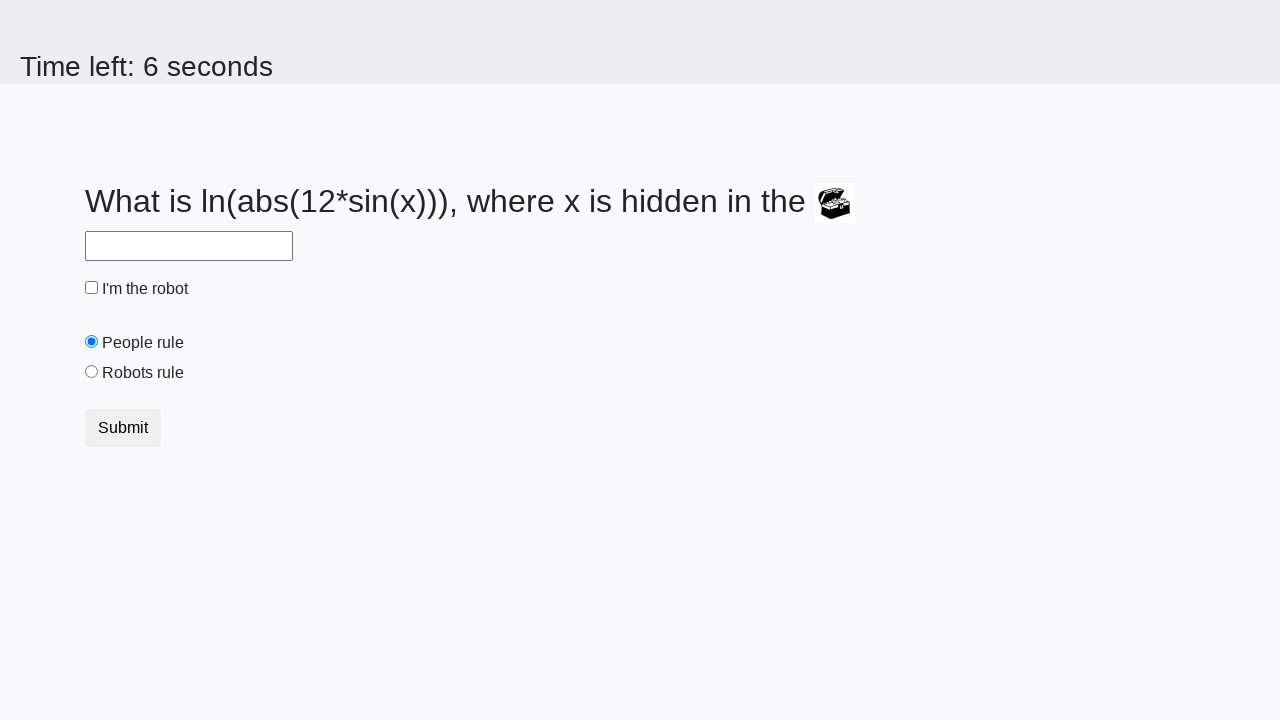

Calculated the answer using math formula: log(abs(12*sin(x)))
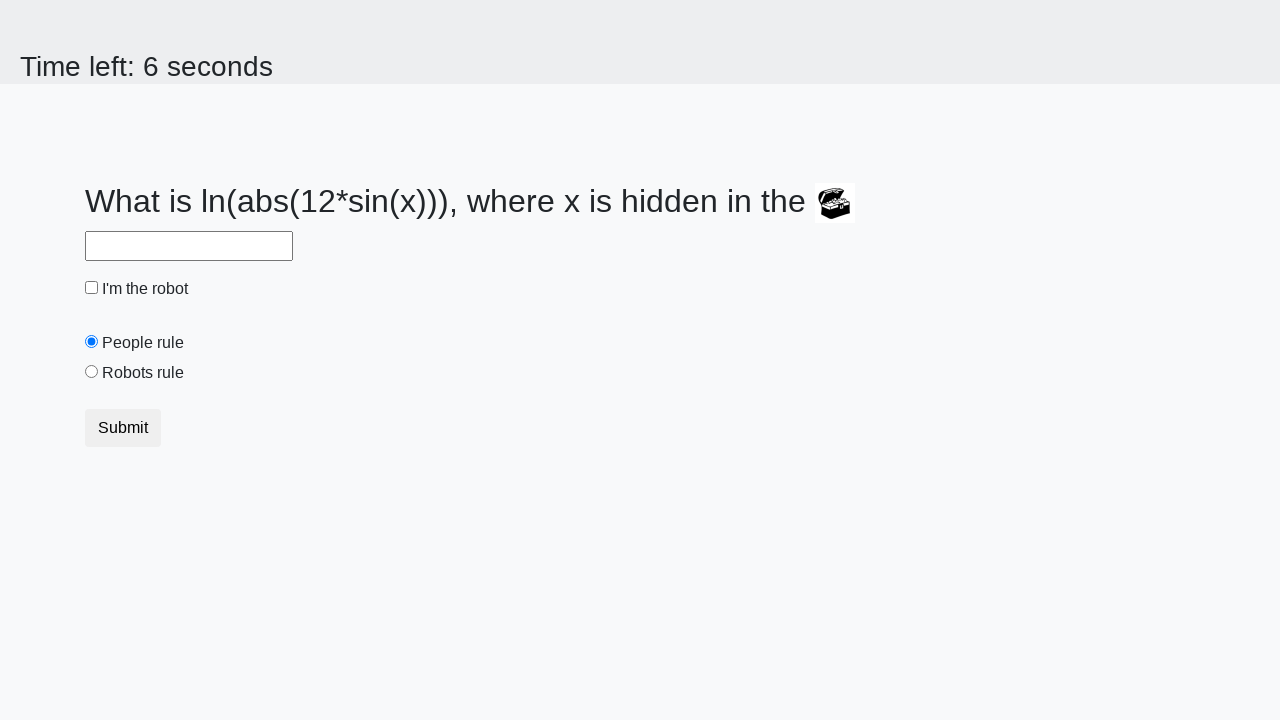

Filled answer field with calculated value on #answer
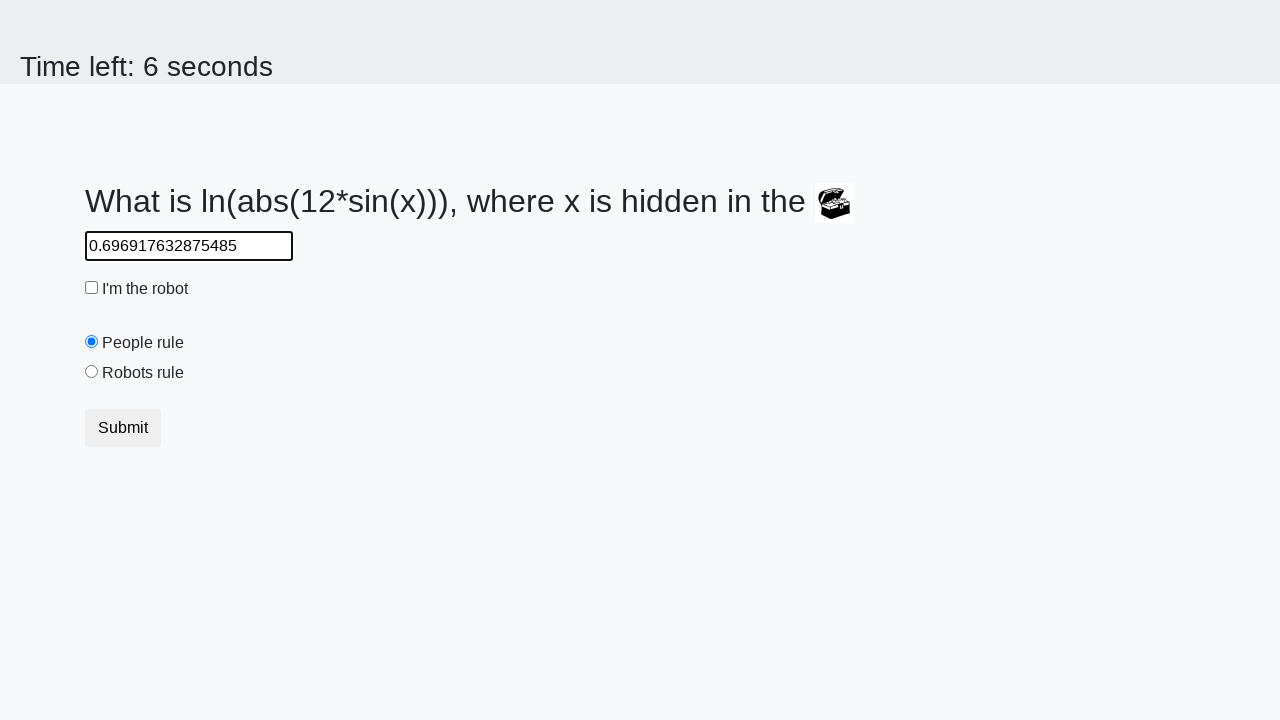

Clicked the robot checkbox at (92, 288) on #robotCheckbox
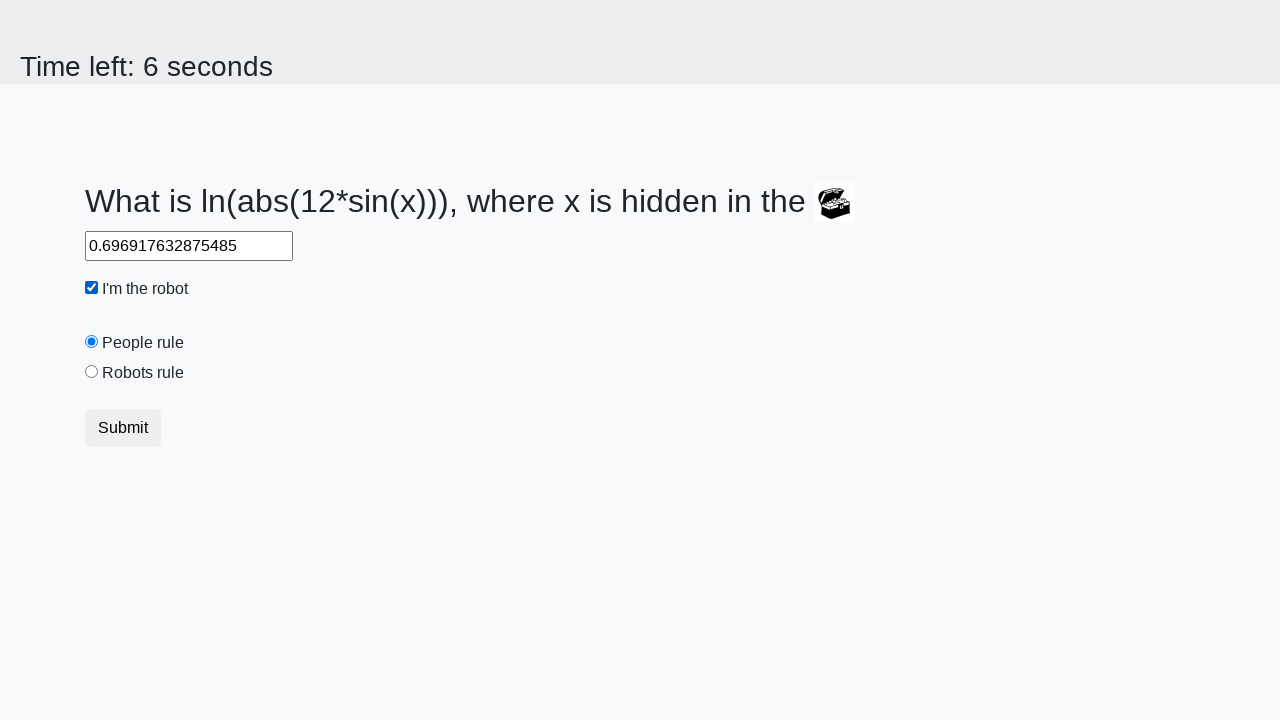

Clicked the robots rule radio button at (92, 372) on #robotsRule
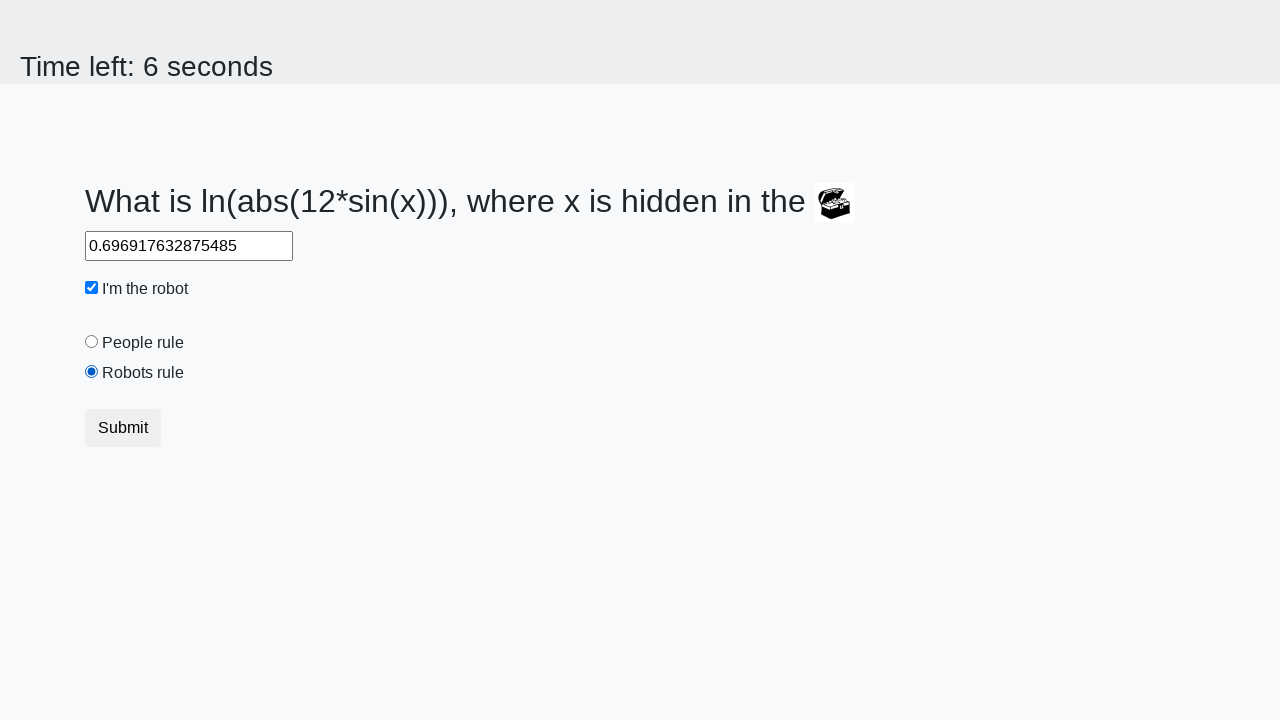

Clicked the submit button to submit the form at (123, 428) on .btn
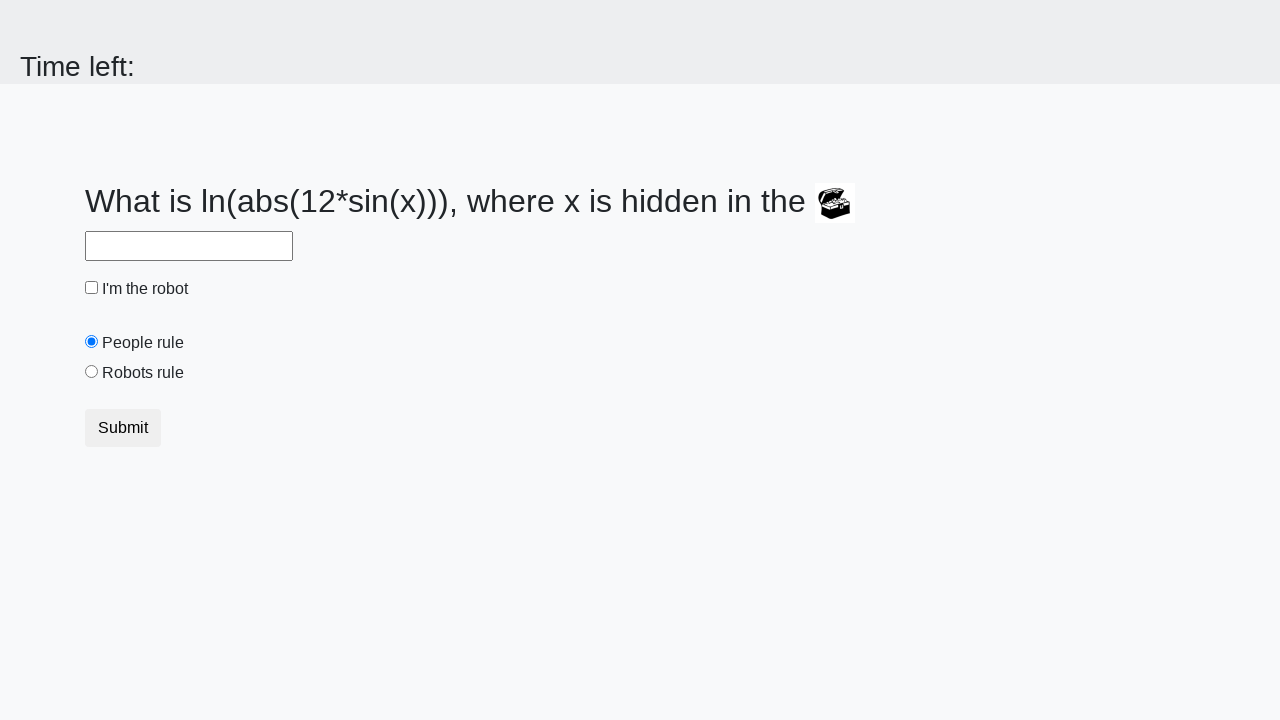

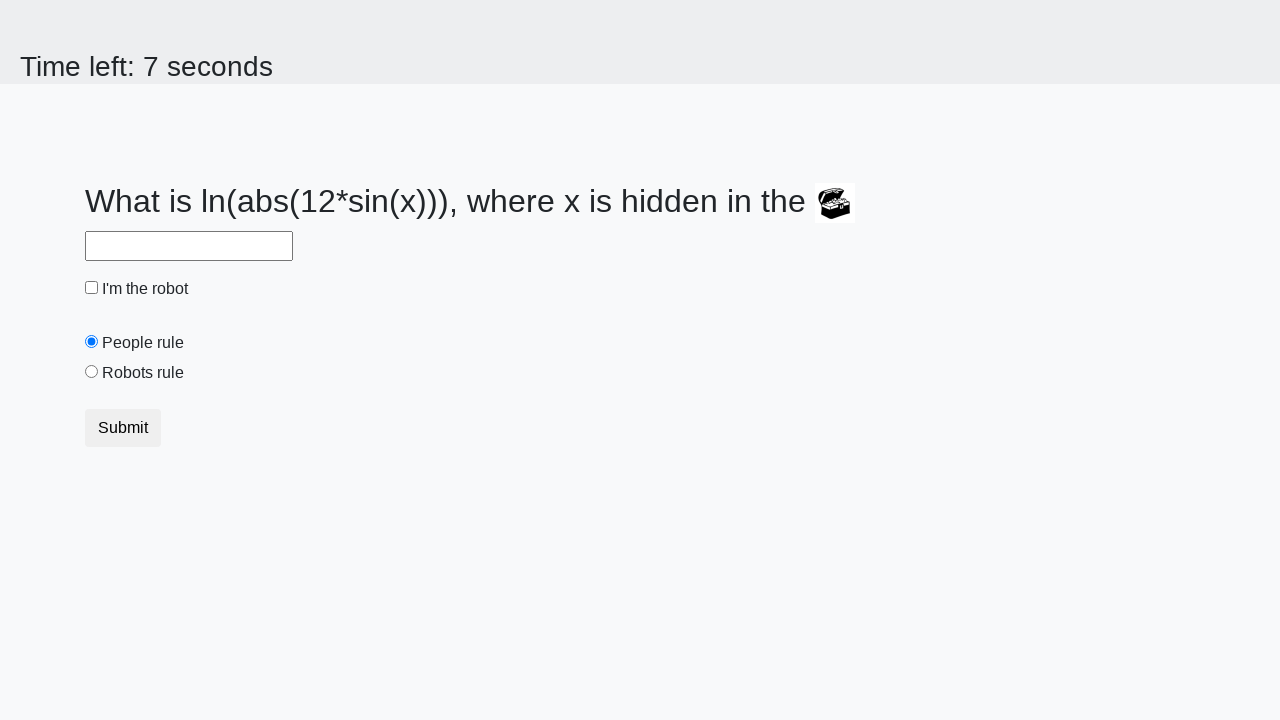